Tests iframe switching and alert handling by interacting with a JavaScript prompt demo on W3Schools, entering text in the prompt, and accepting it

Starting URL: https://www.w3schools.com/jsref/tryit.asp?filename=tryjsref_prompt

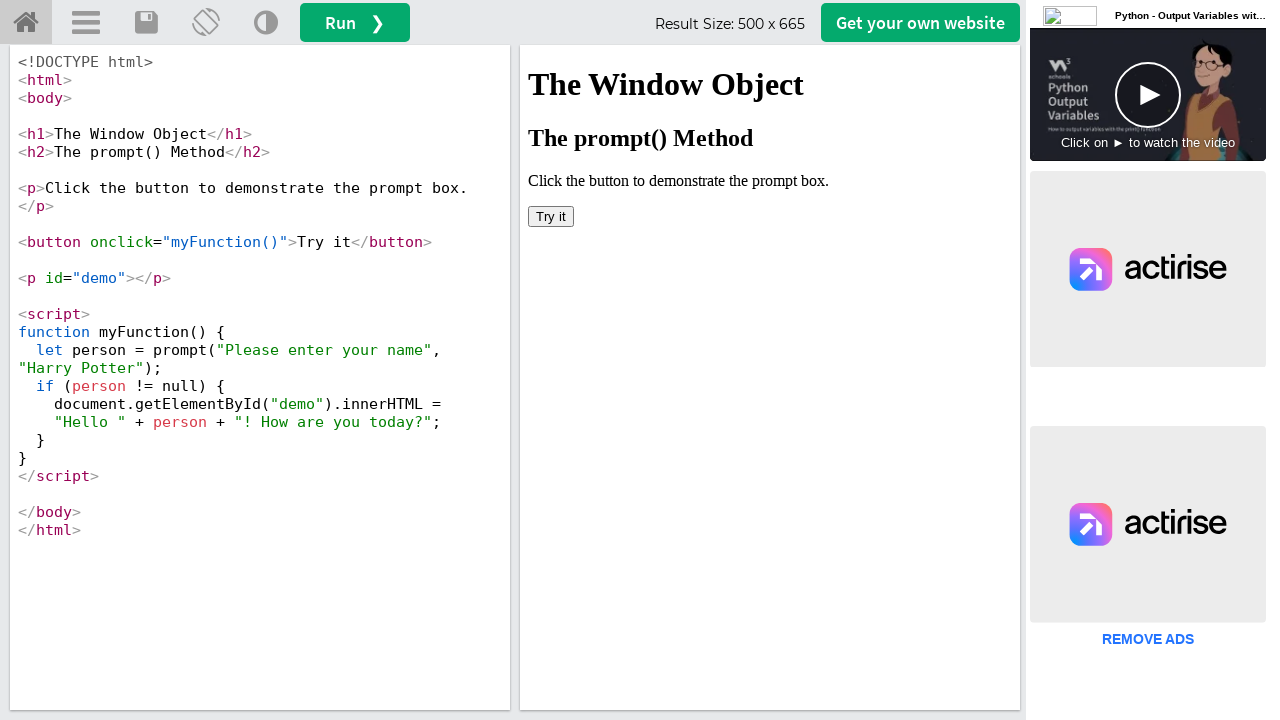

Located iframe containing the JavaScript prompt demo
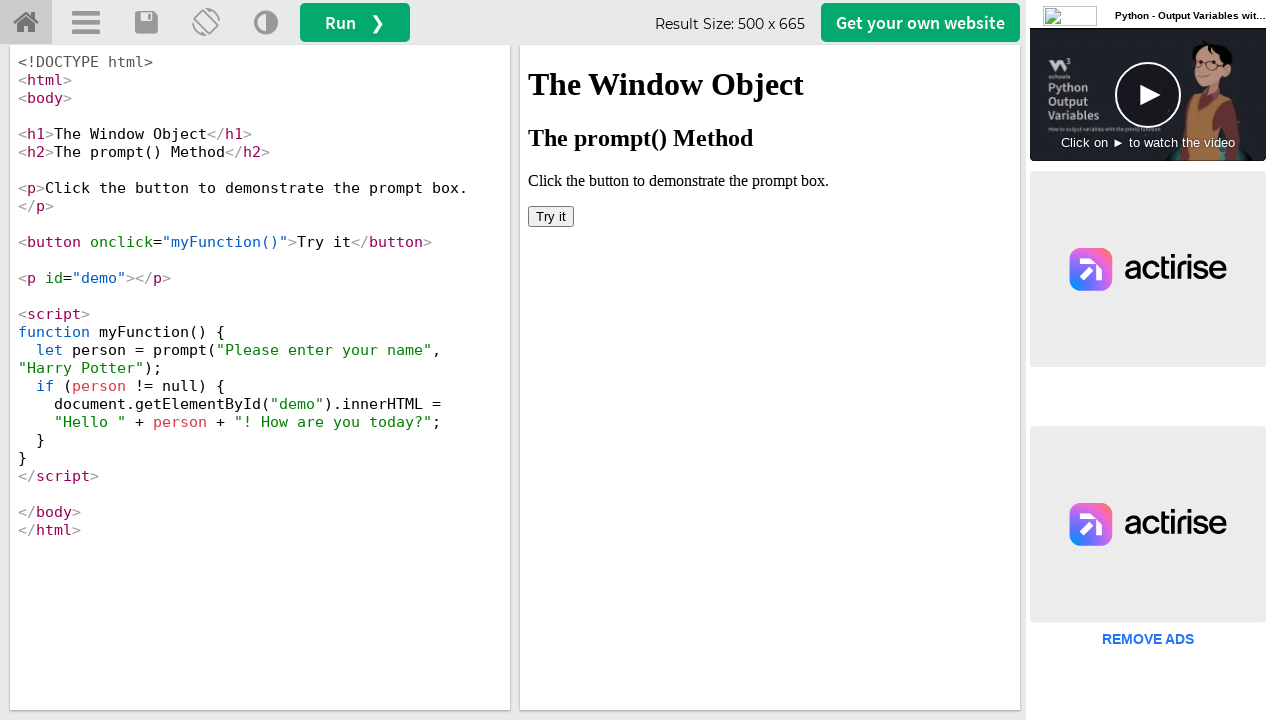

Clicked the 'Try it' button to trigger the JavaScript prompt at (551, 216) on iframe[name='iframeResult'] >> internal:control=enter-frame >> xpath=/html/body/
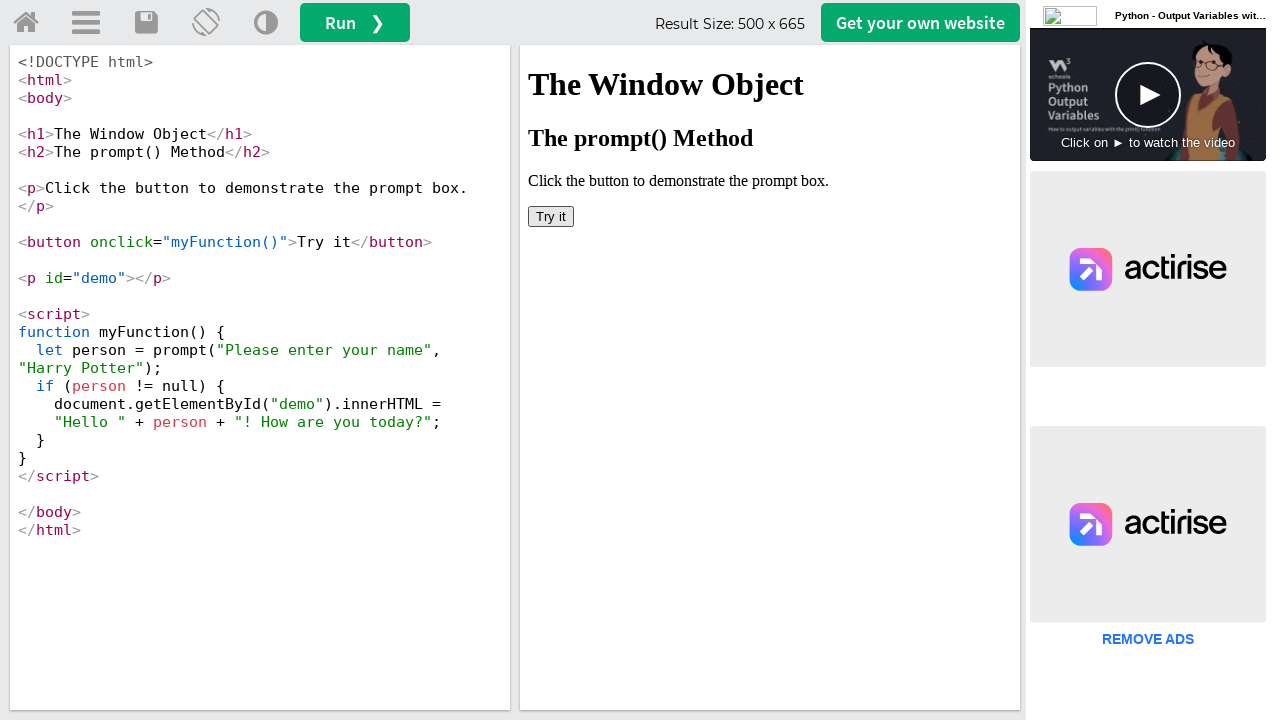

Set up dialog handler to accept prompt with text 'Palinda'
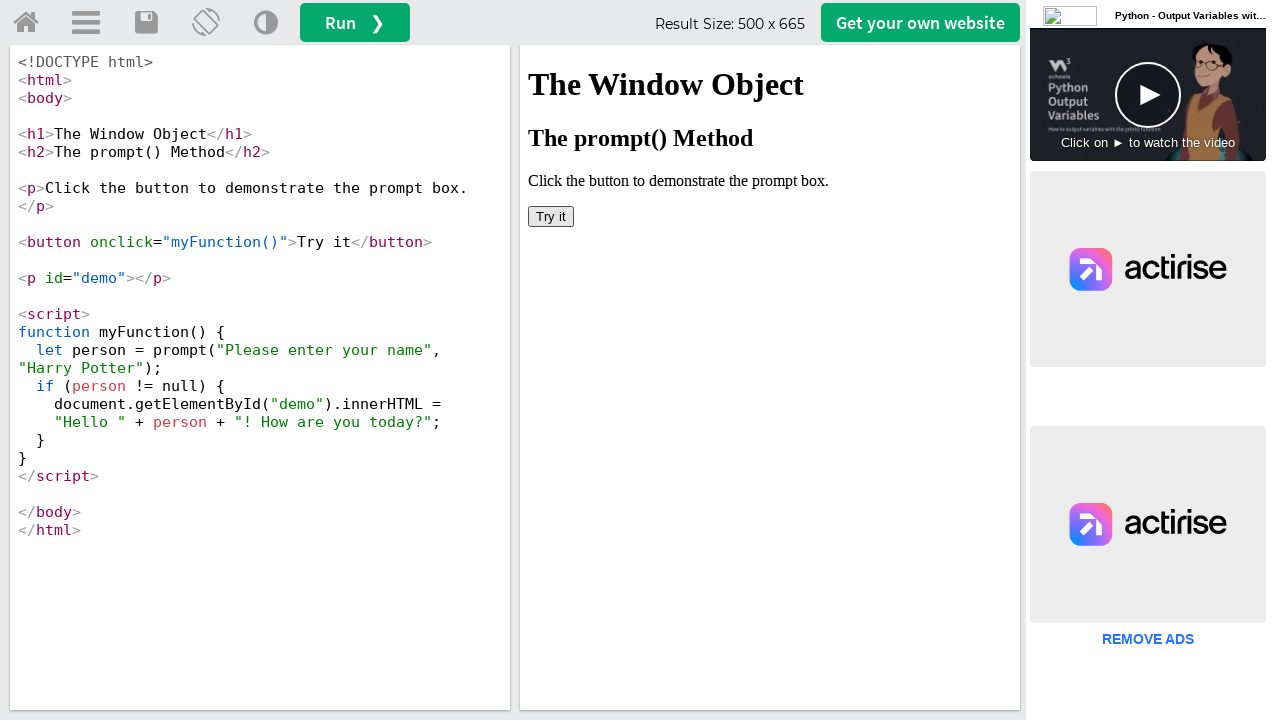

Retrieved page title: <bound method Page.title of <Page url='https://www.w3schools.com/jsref/tryit.asp?filename=tryjsref_prompt'>>
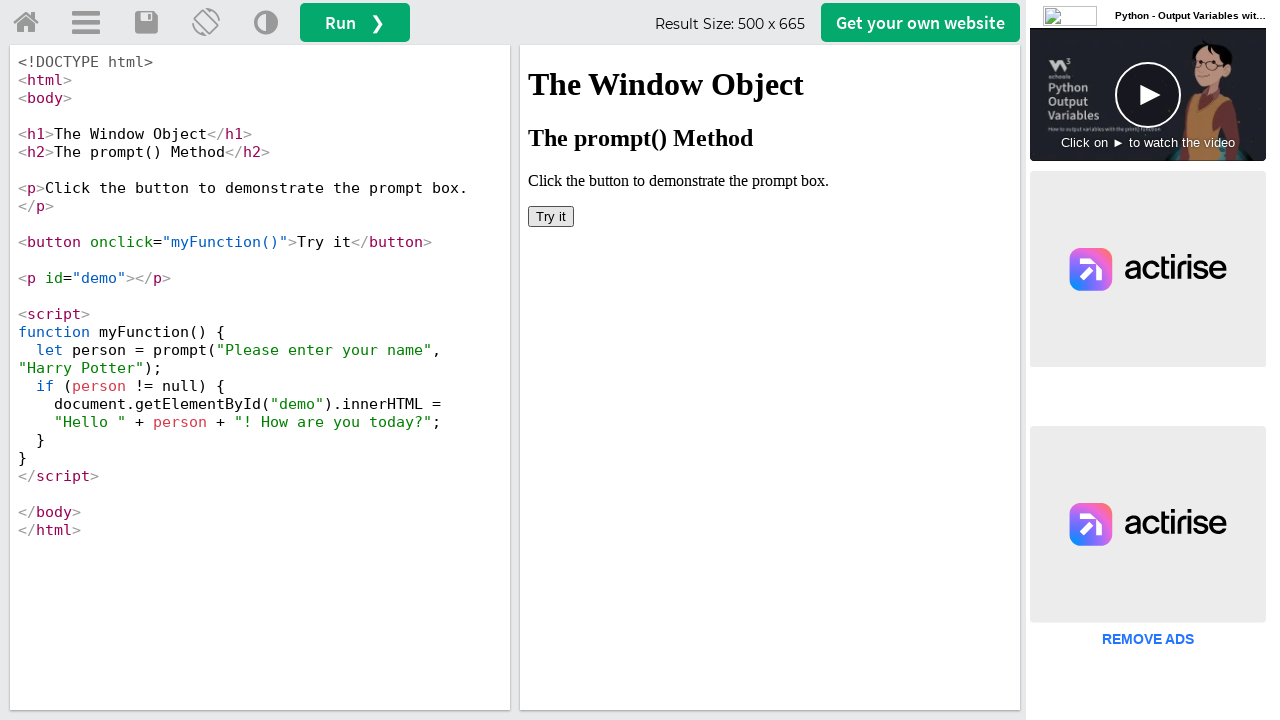

Printed page title to console
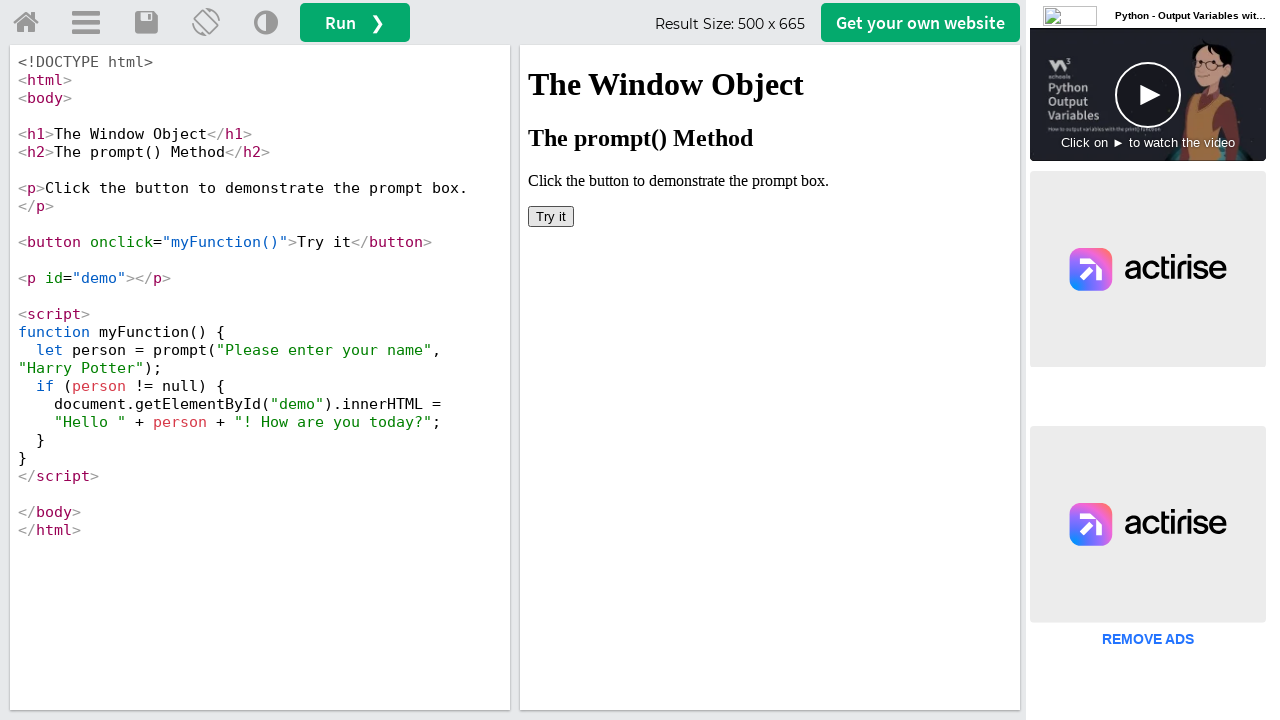

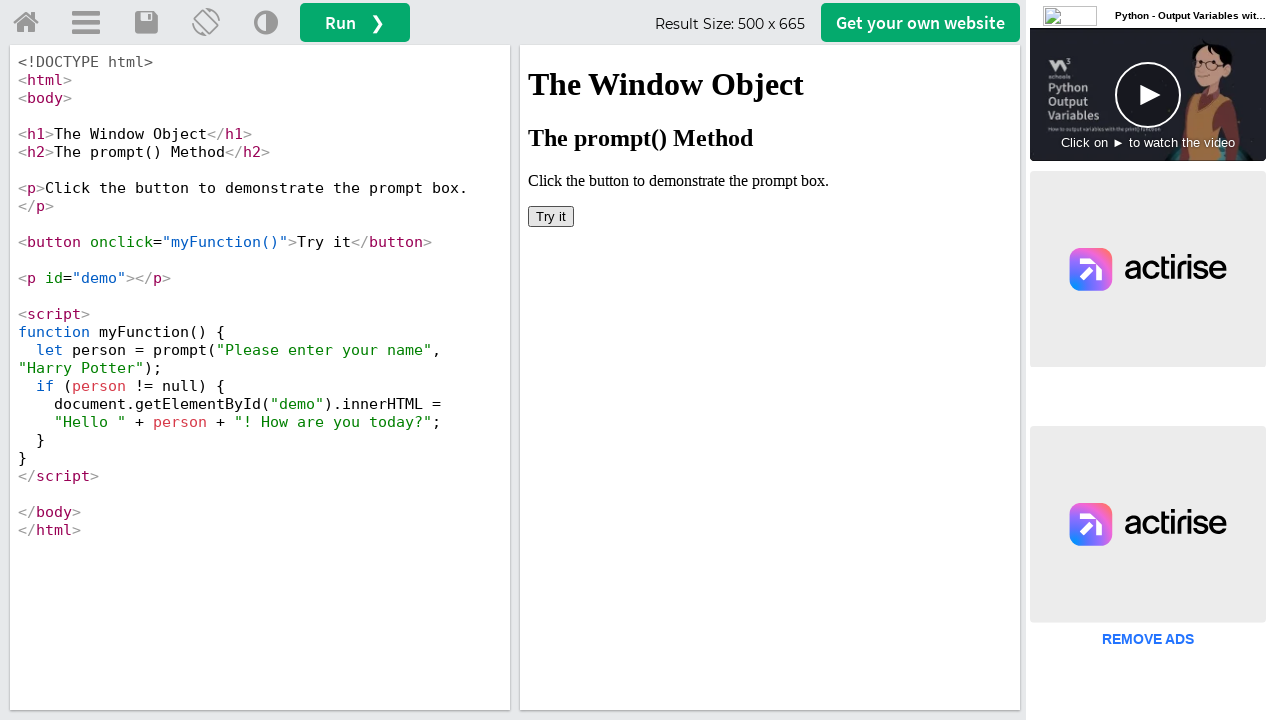